Navigates to Mail-Fake and clicks to reveal domain selection options

Starting URL: https://mail-fake.com/

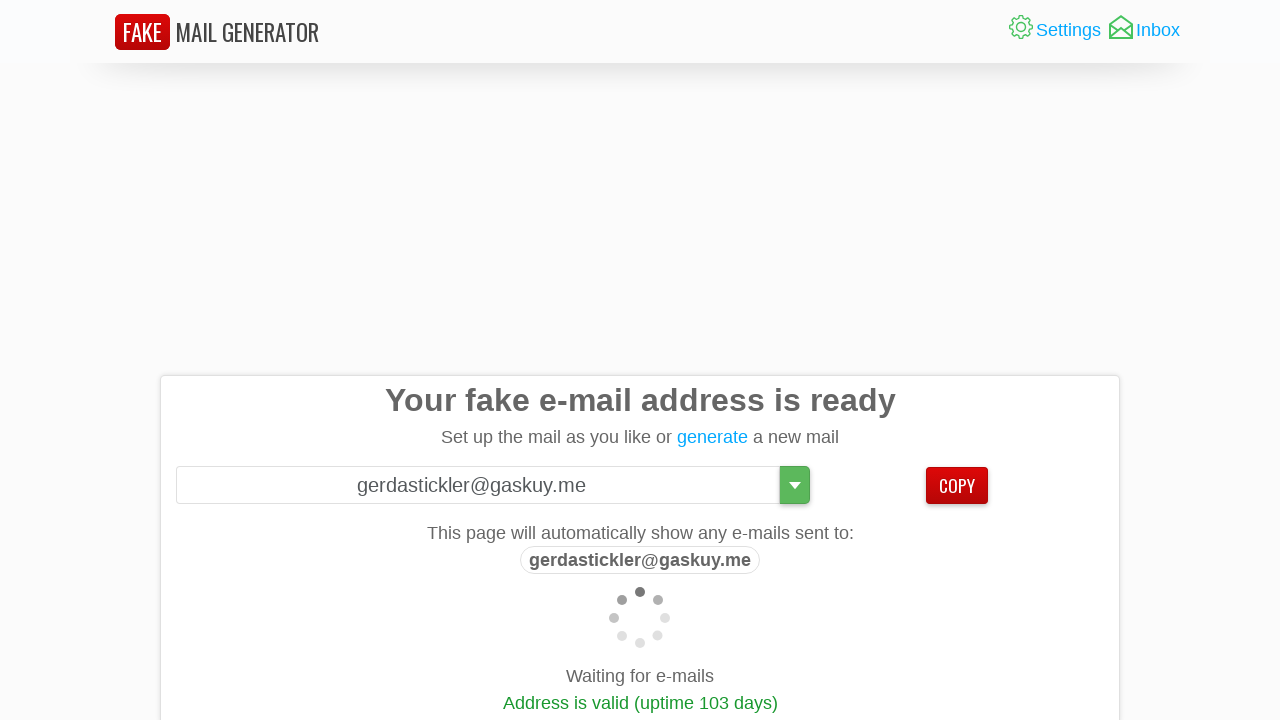

Clicked button to reveal domain selection options at (795, 485) on xpath=/html/body/div[3]/div/div/div/div[3]
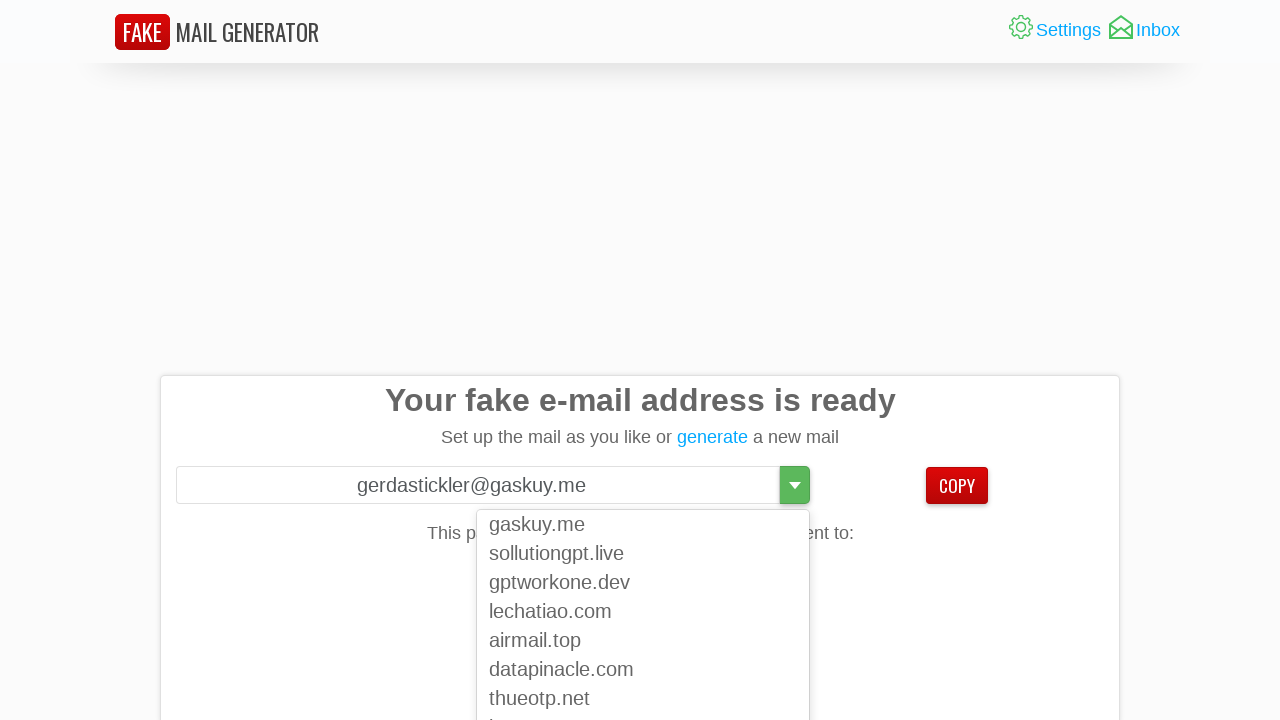

Domain selection dropdown container is now visible
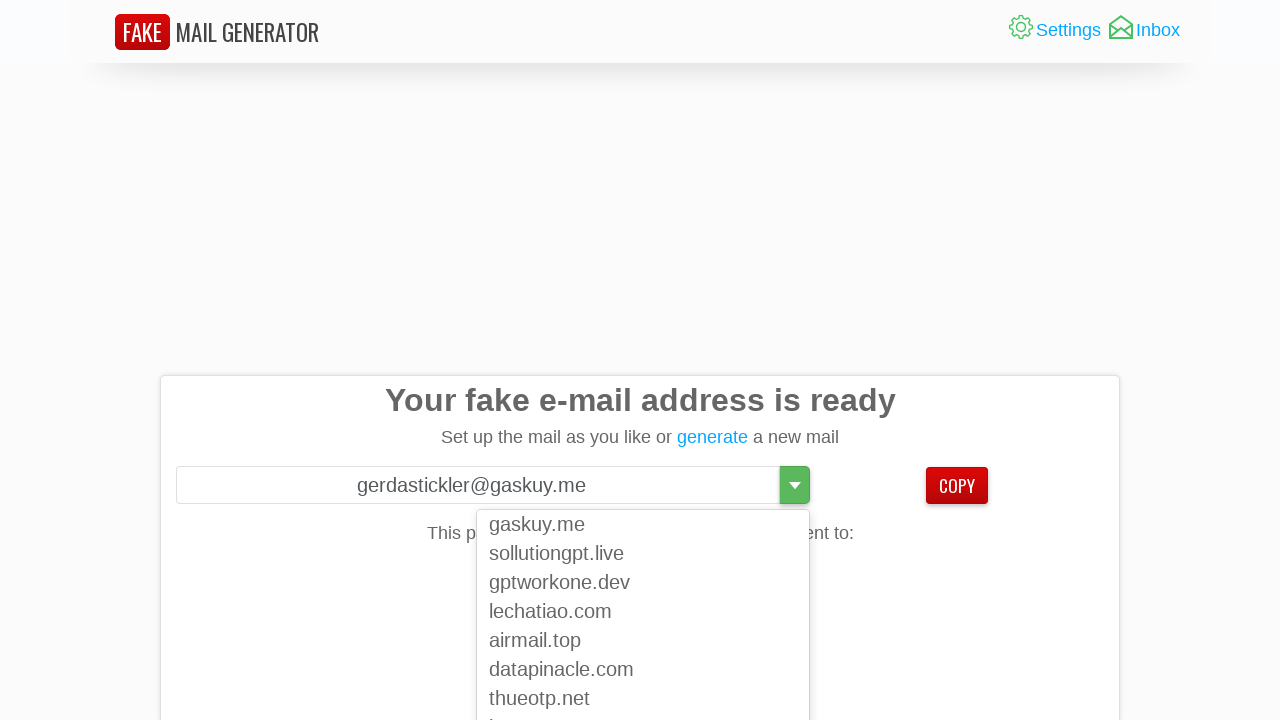

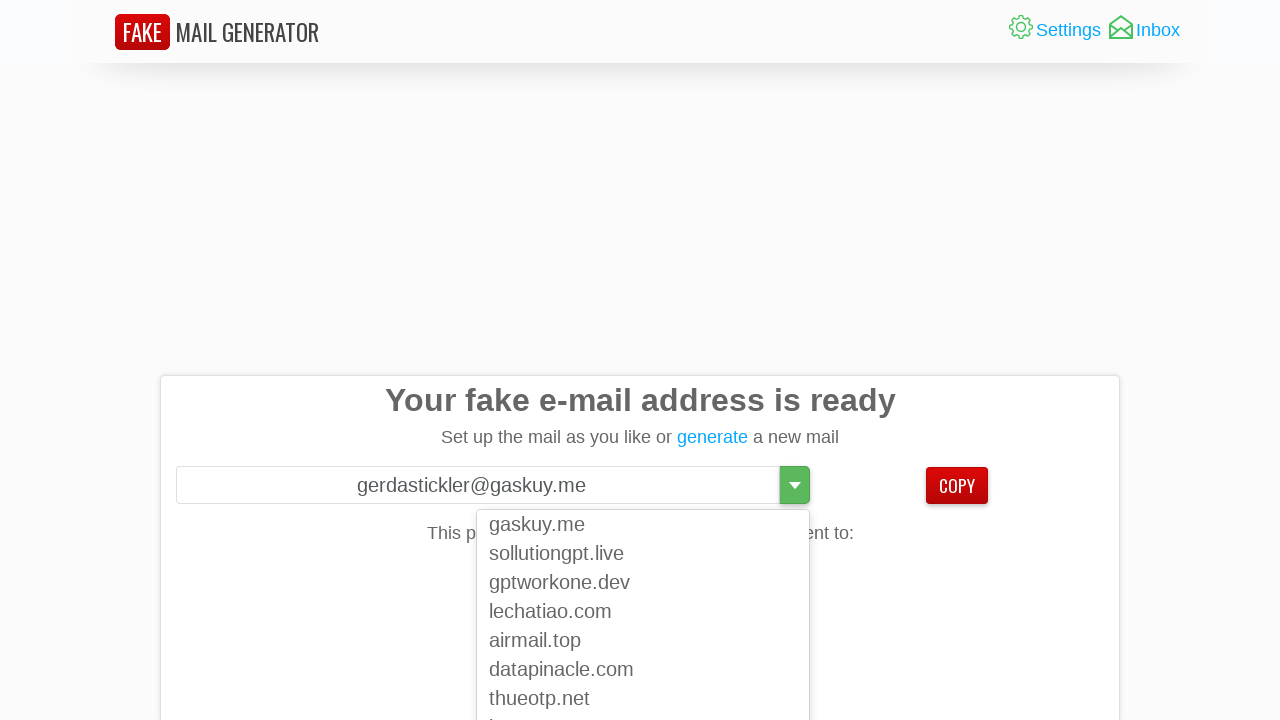